Tests clicking the Cart button in the header to open the shopping cart

Starting URL: https://www.nykaa.com/

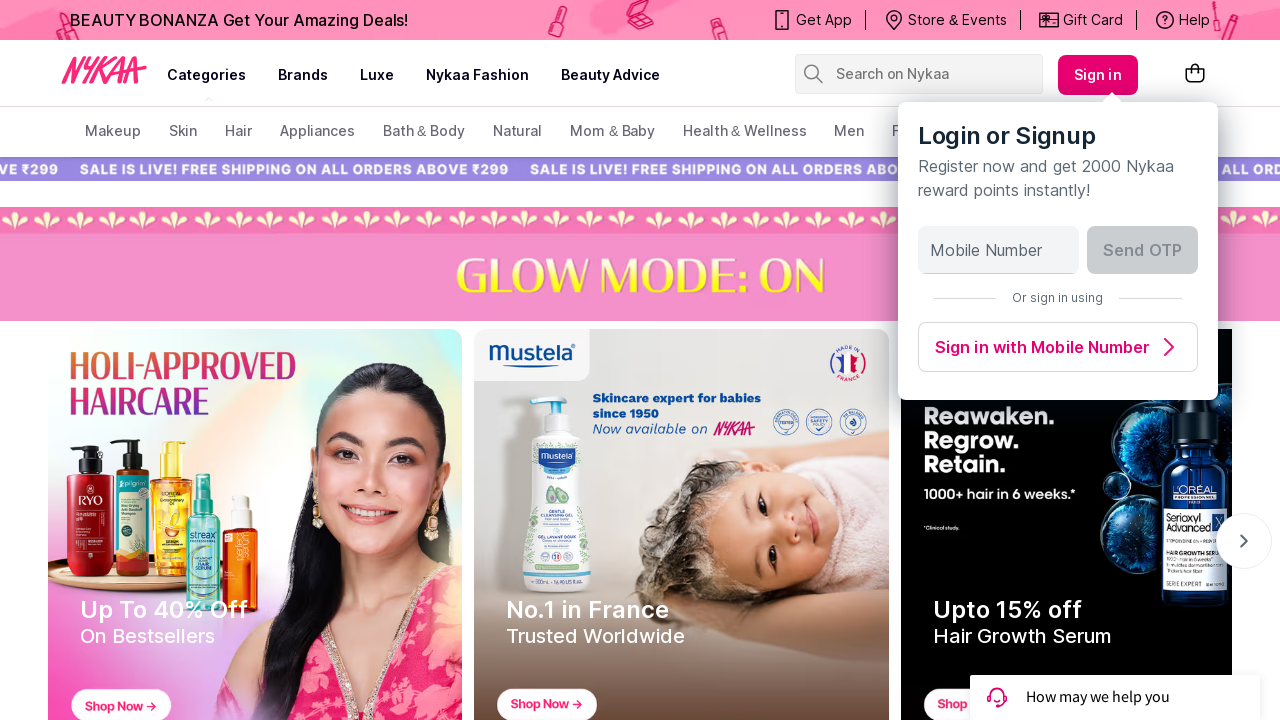

Waited for Cart button to be present in header
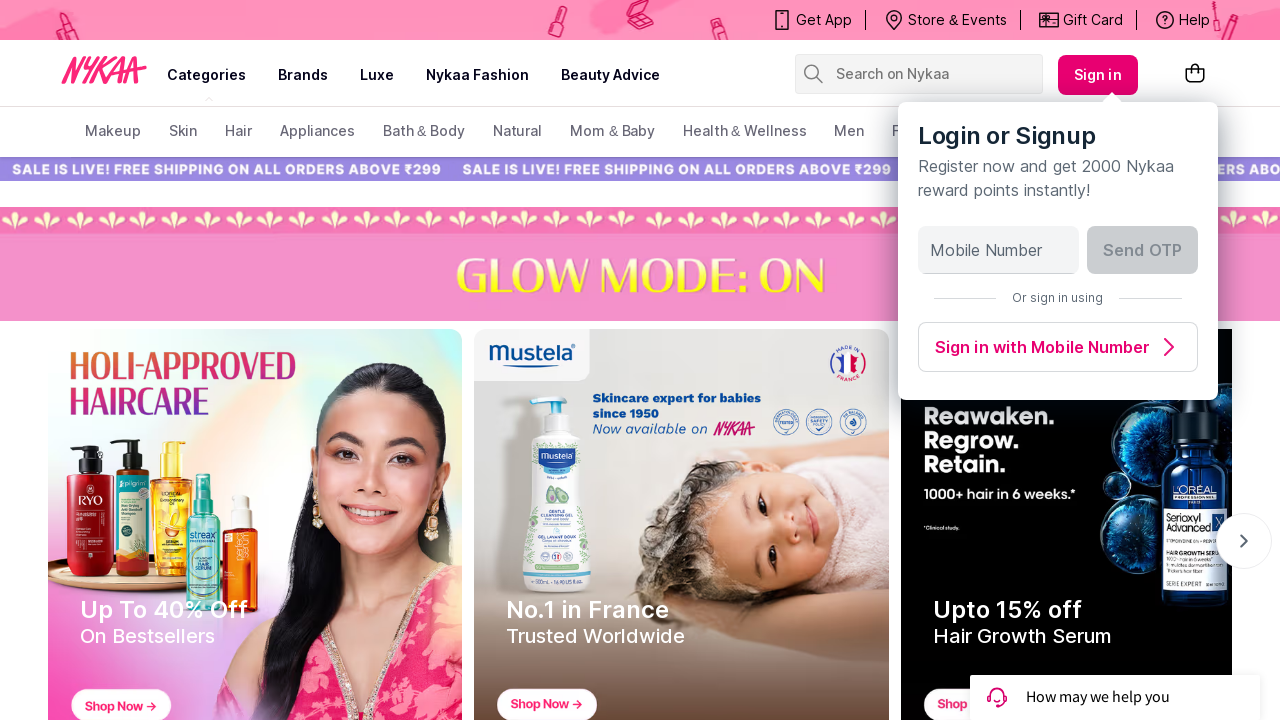

Clicked Cart button to open shopping cart at (1195, 75) on xpath=/html/body/div[1]/header/div/div[2]/div/div[2]/div[2]/button
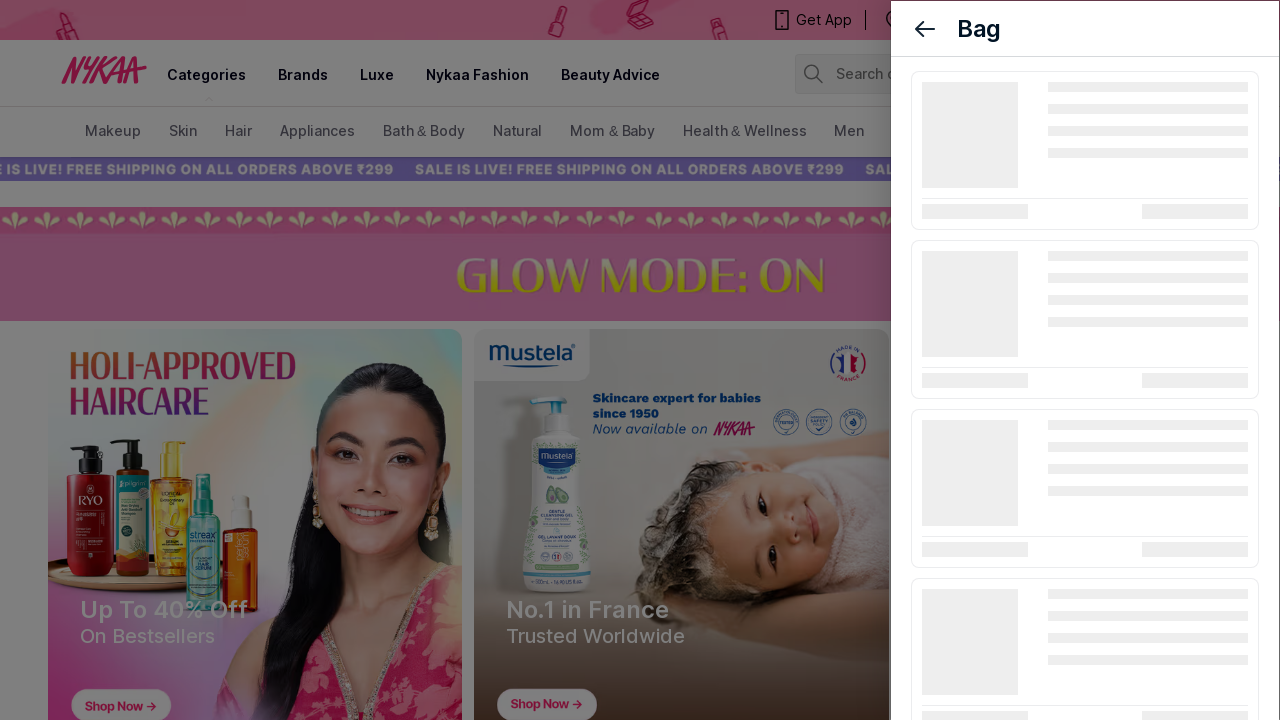

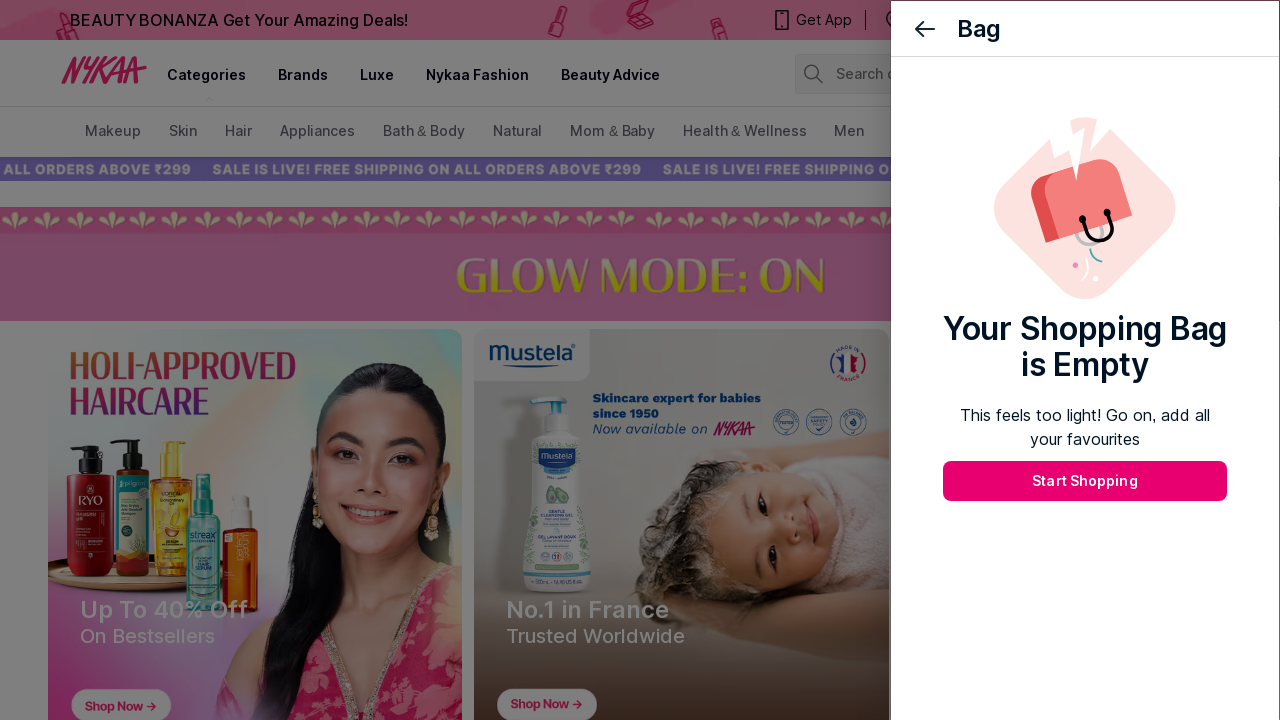